Tests the TodoMVC application by adding two todo items and verifying they appear in the list

Starting URL: https://demo.playwright.dev/todomvc

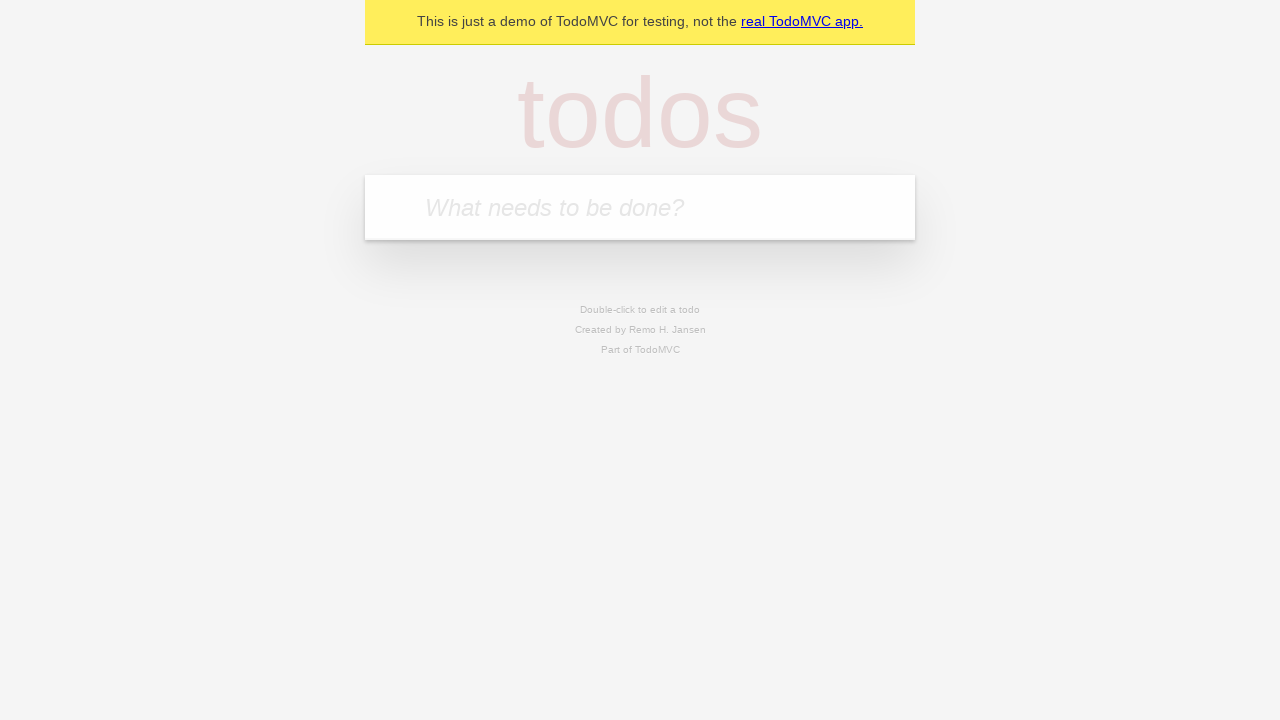

Filled new todo input with 'buy some cheese' on internal:attr=[placeholder="What needs to be done?"i]
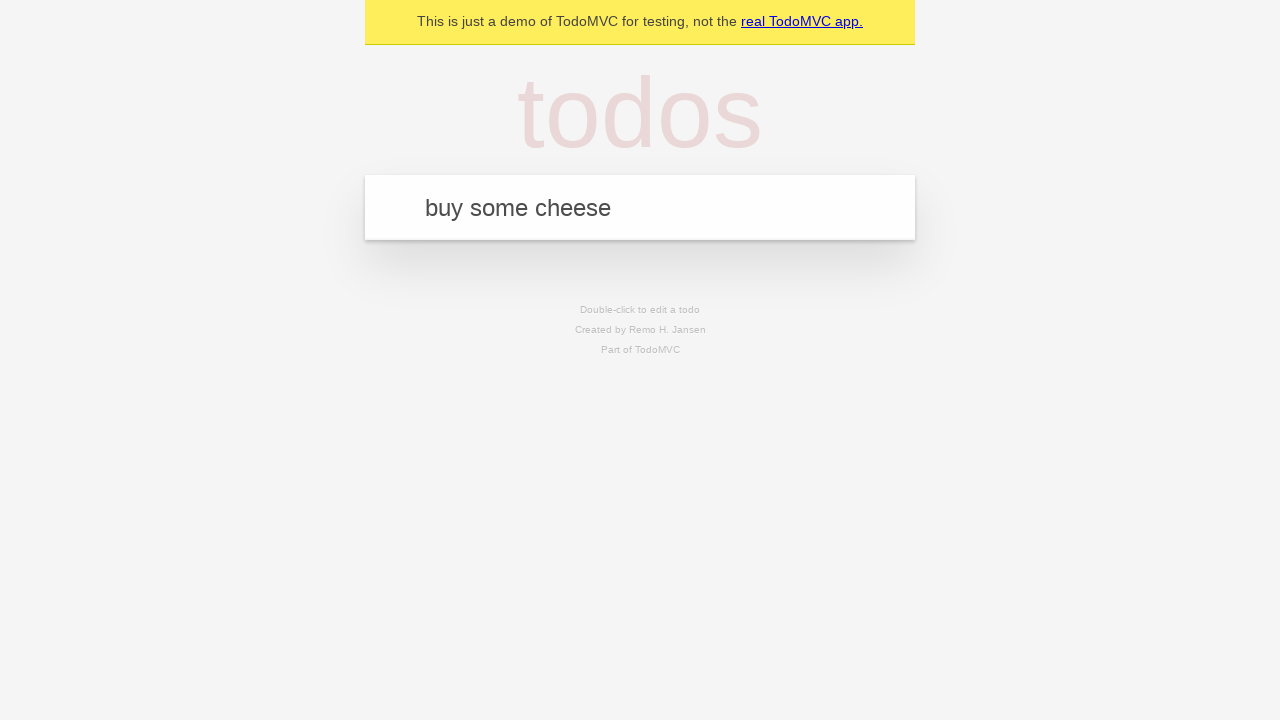

Pressed Enter to add first todo item on internal:attr=[placeholder="What needs to be done?"i]
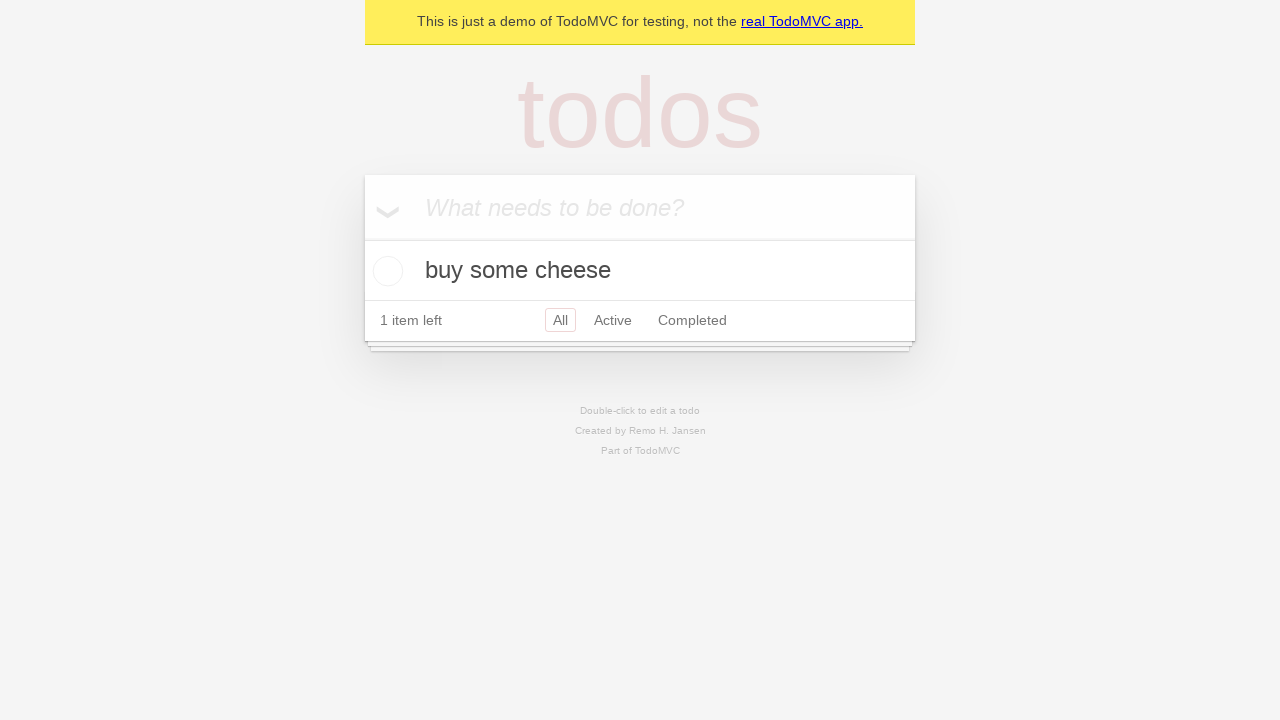

First todo item appeared in the list
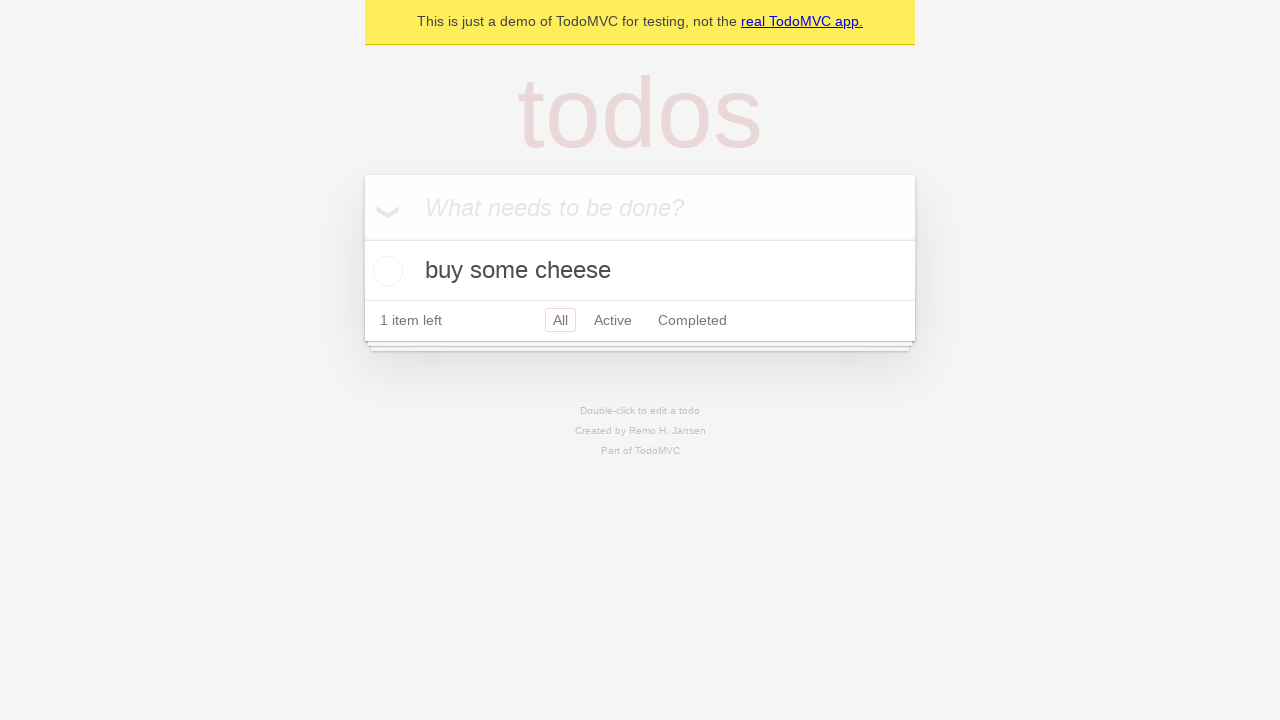

Filled new todo input with 'feed the cat' on internal:attr=[placeholder="What needs to be done?"i]
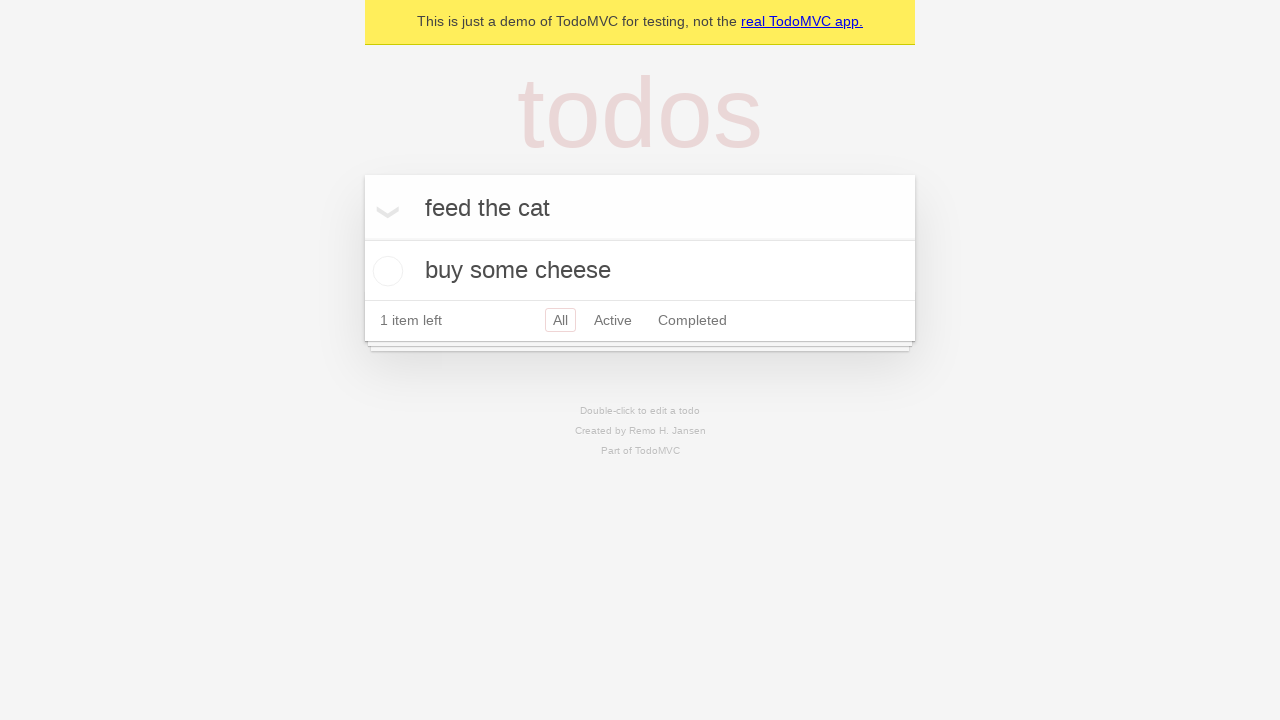

Pressed Enter to add second todo item on internal:attr=[placeholder="What needs to be done?"i]
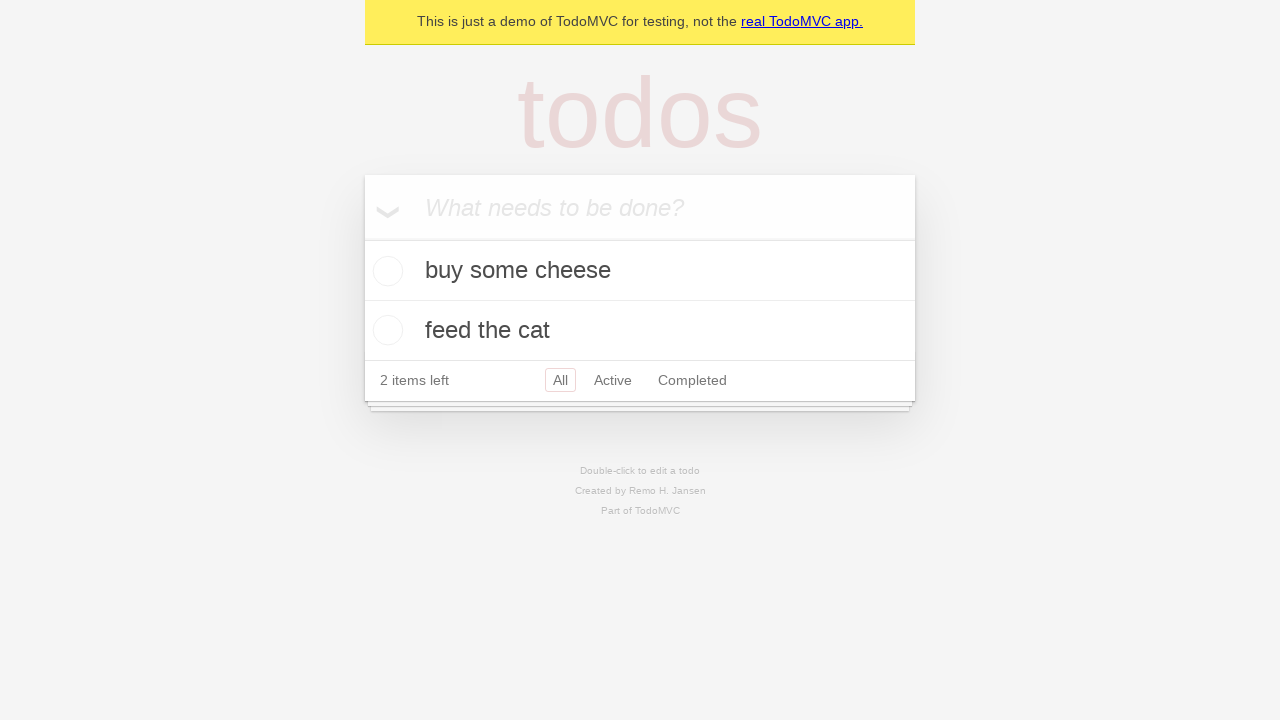

Both todo items are now visible in the list
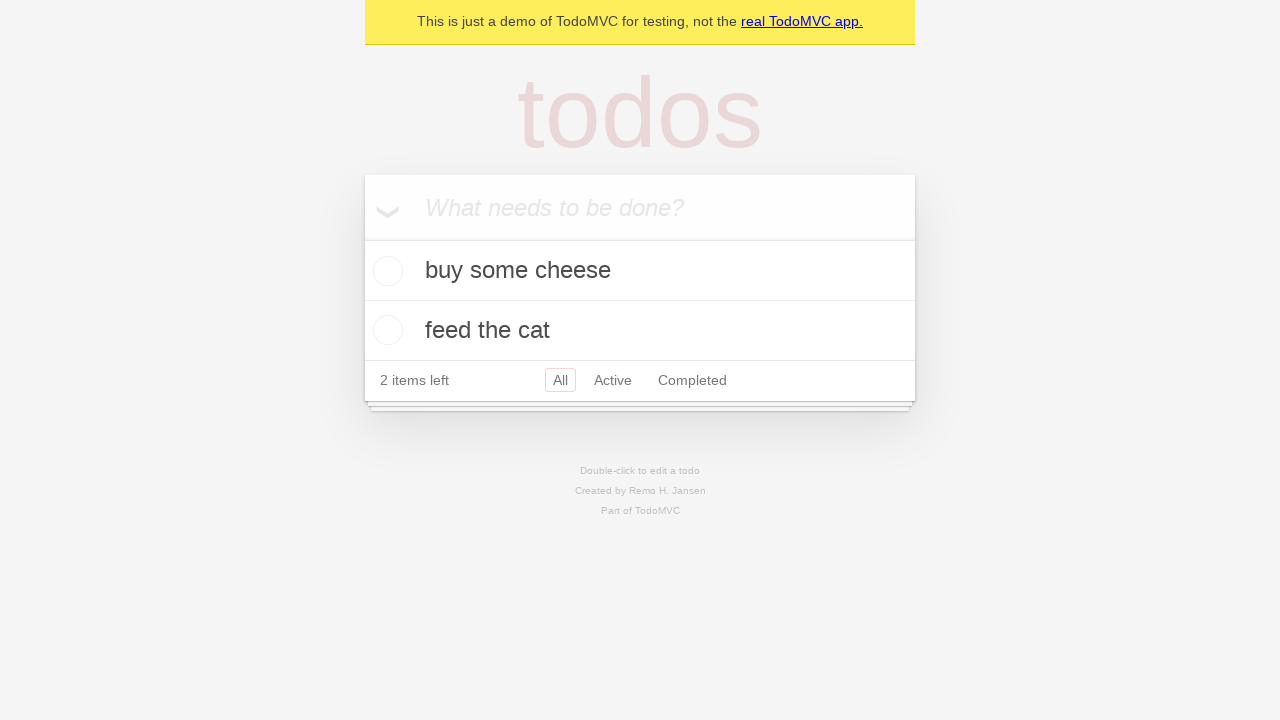

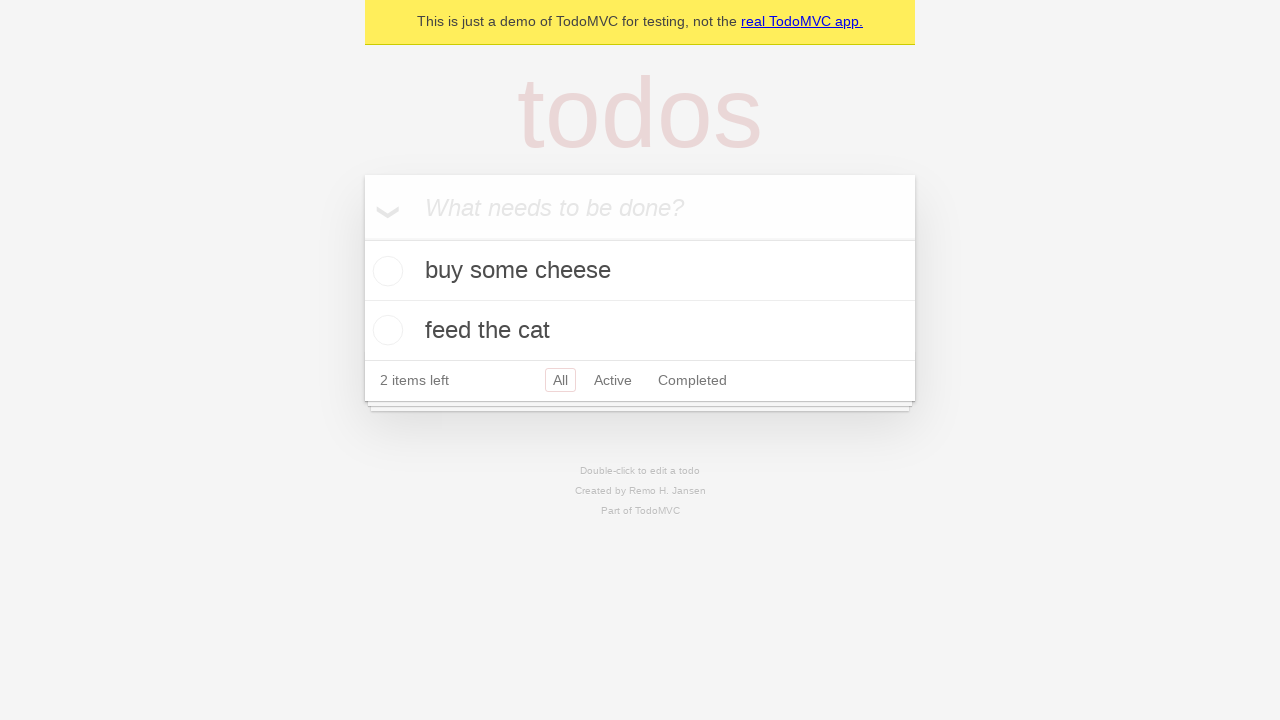